Tests file download functionality by clicking a download link on the page and verifying that a file is downloaded.

Starting URL: https://the-internet.herokuapp.com/download

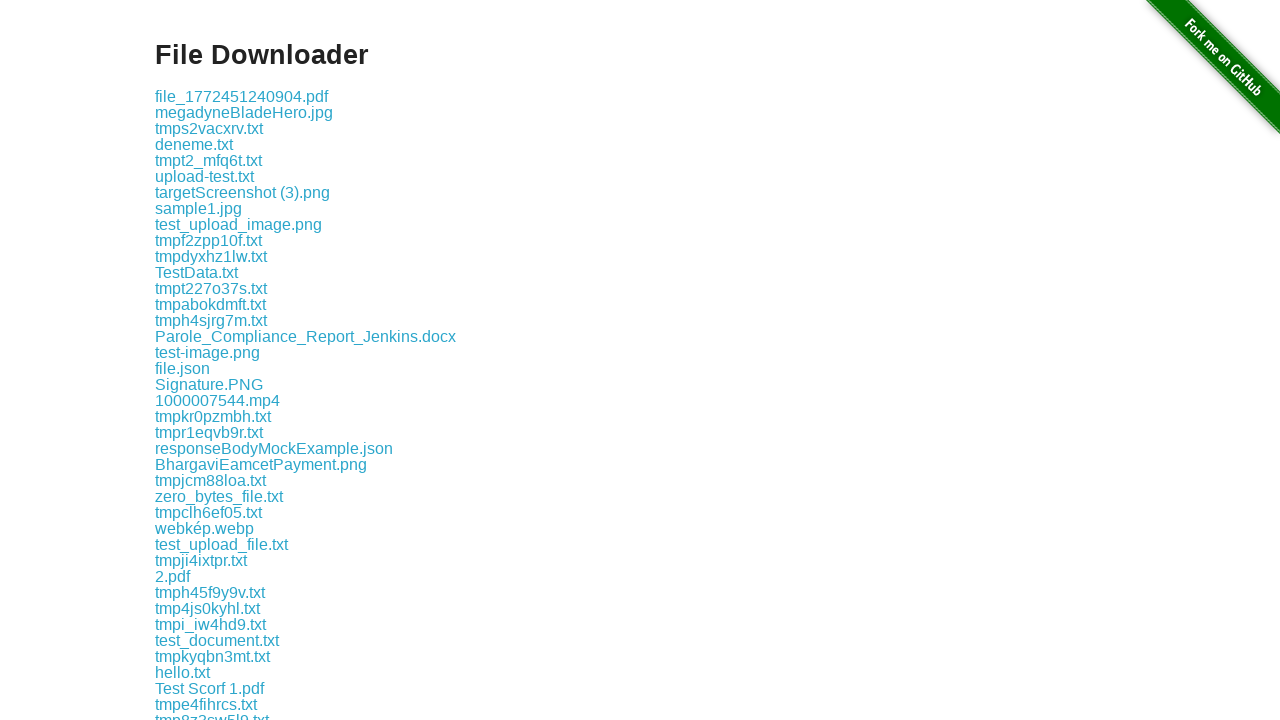

Clicked the first download link on the page at (242, 96) on .example a >> nth=0
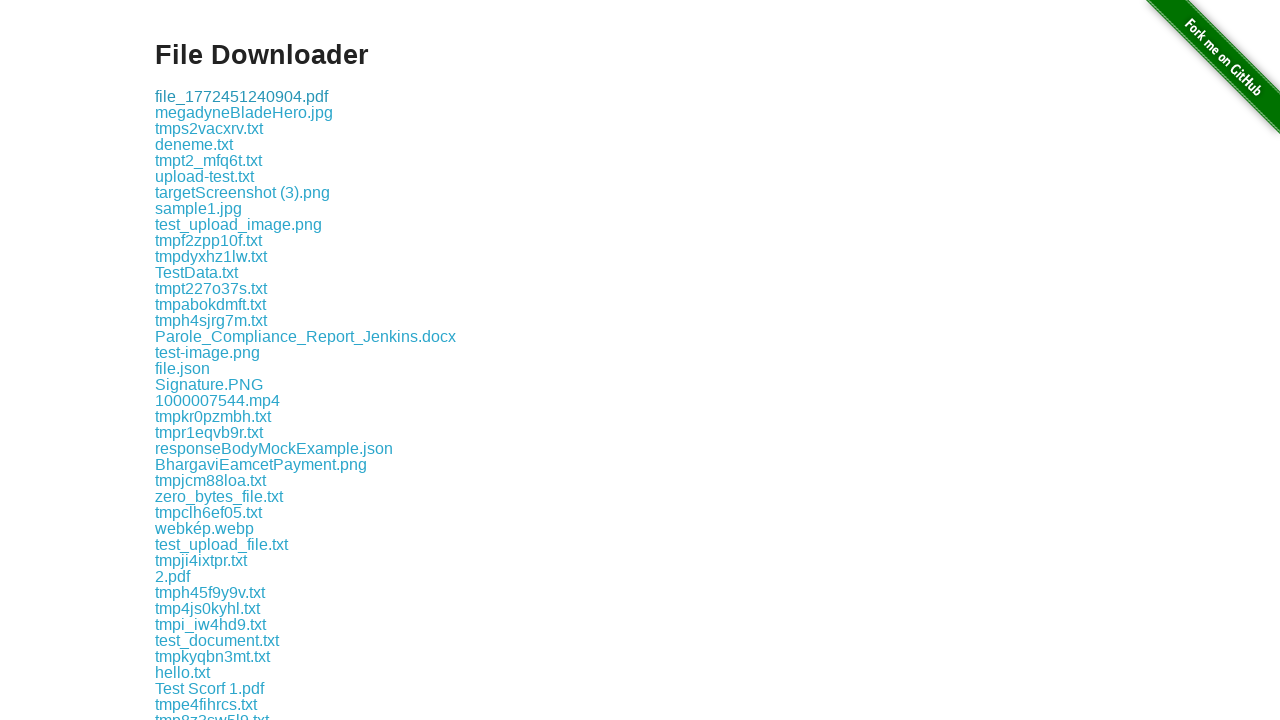

Waited 3 seconds for file download to complete
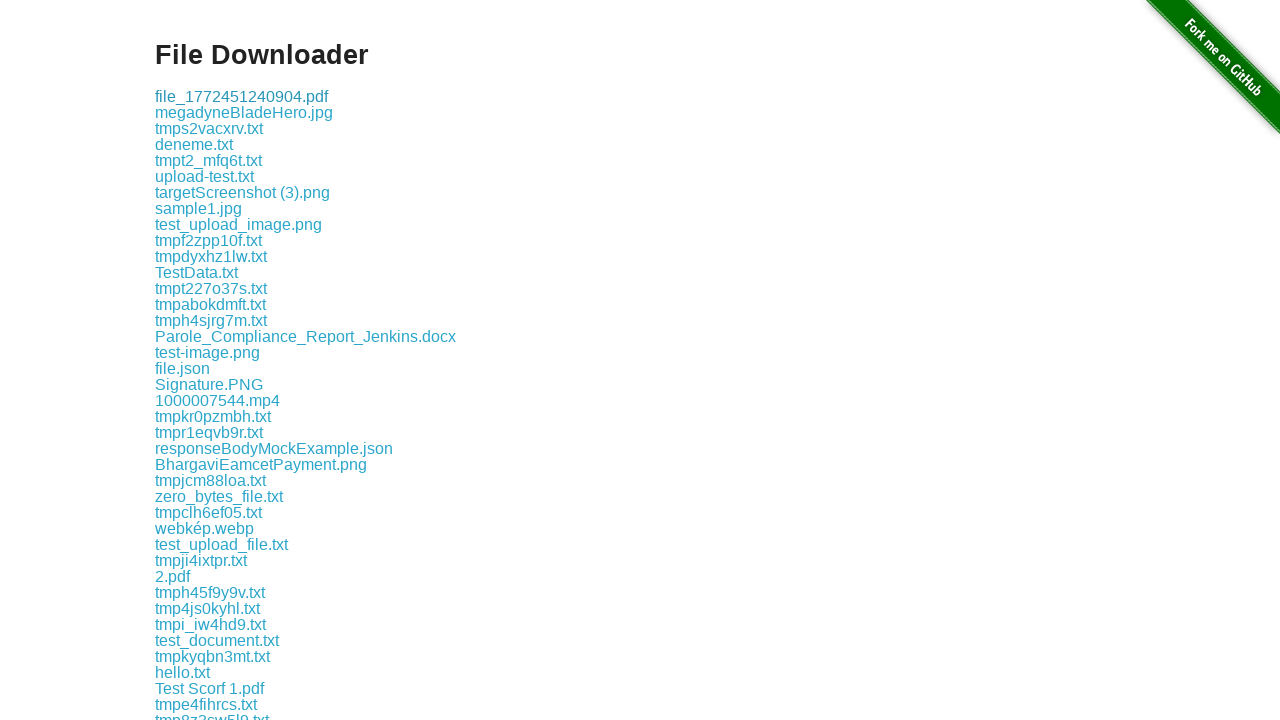

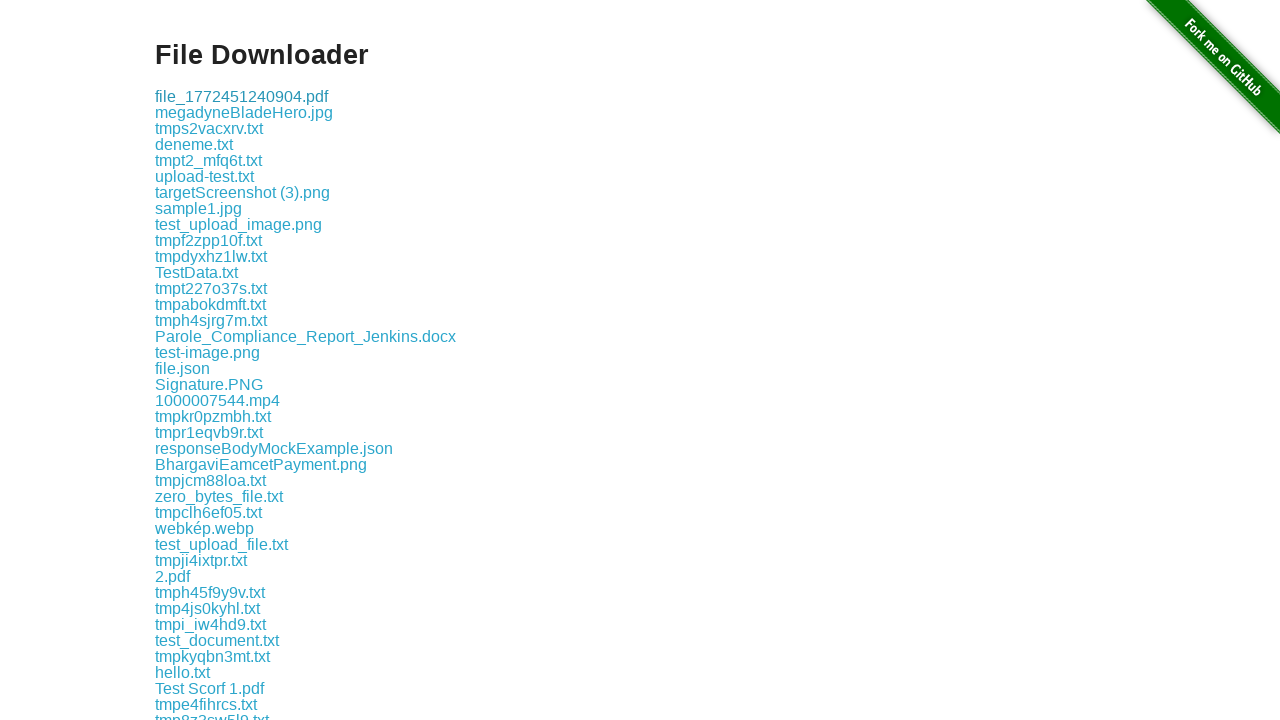